Tests dynamic loading page where element is hidden initially, clicks start button and waits for finish text to appear using explicit wait

Starting URL: http://the-internet.herokuapp.com/dynamic_loading/1

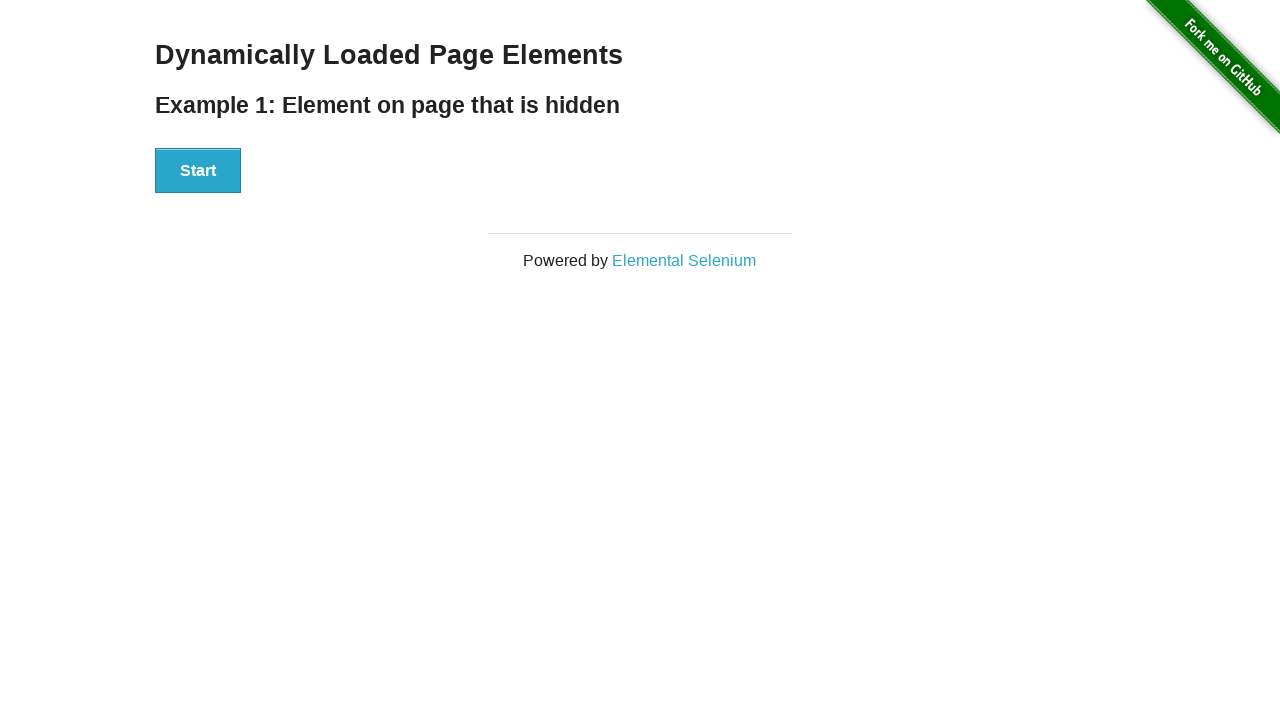

Clicked Start button on dynamic loading page at (198, 171) on #start button
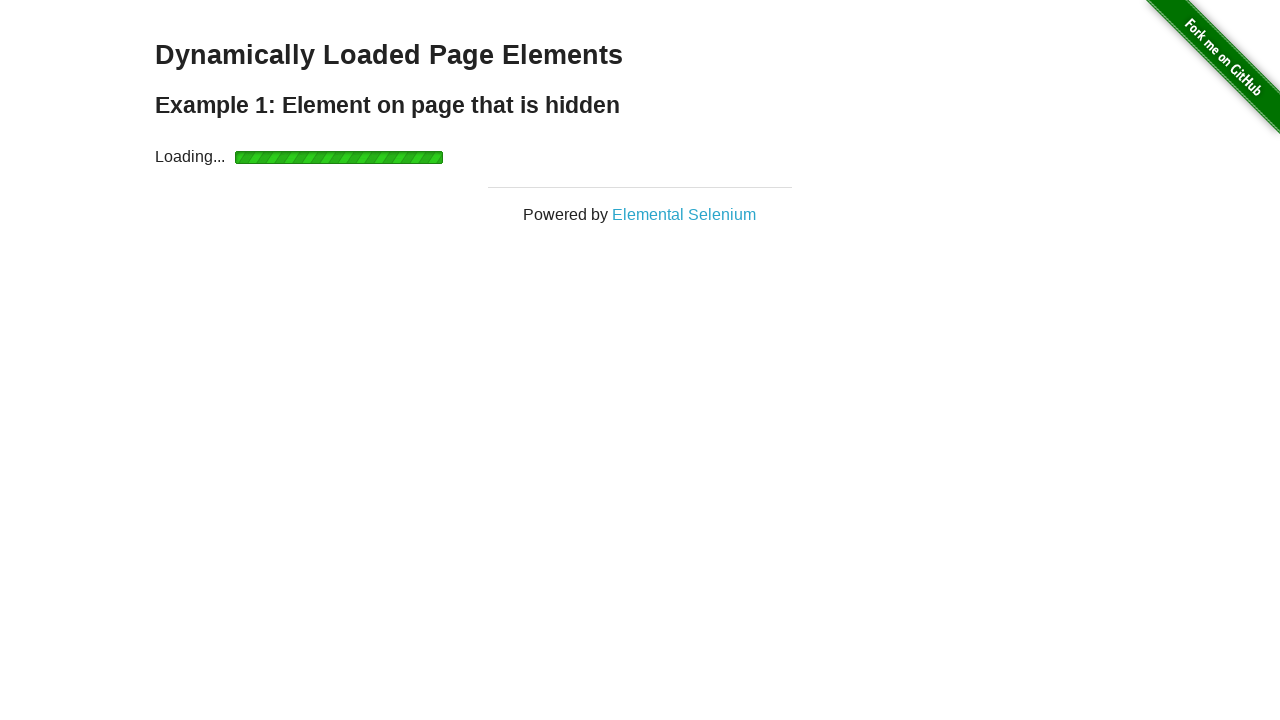

Waited for finish element to appear (explicit wait completed)
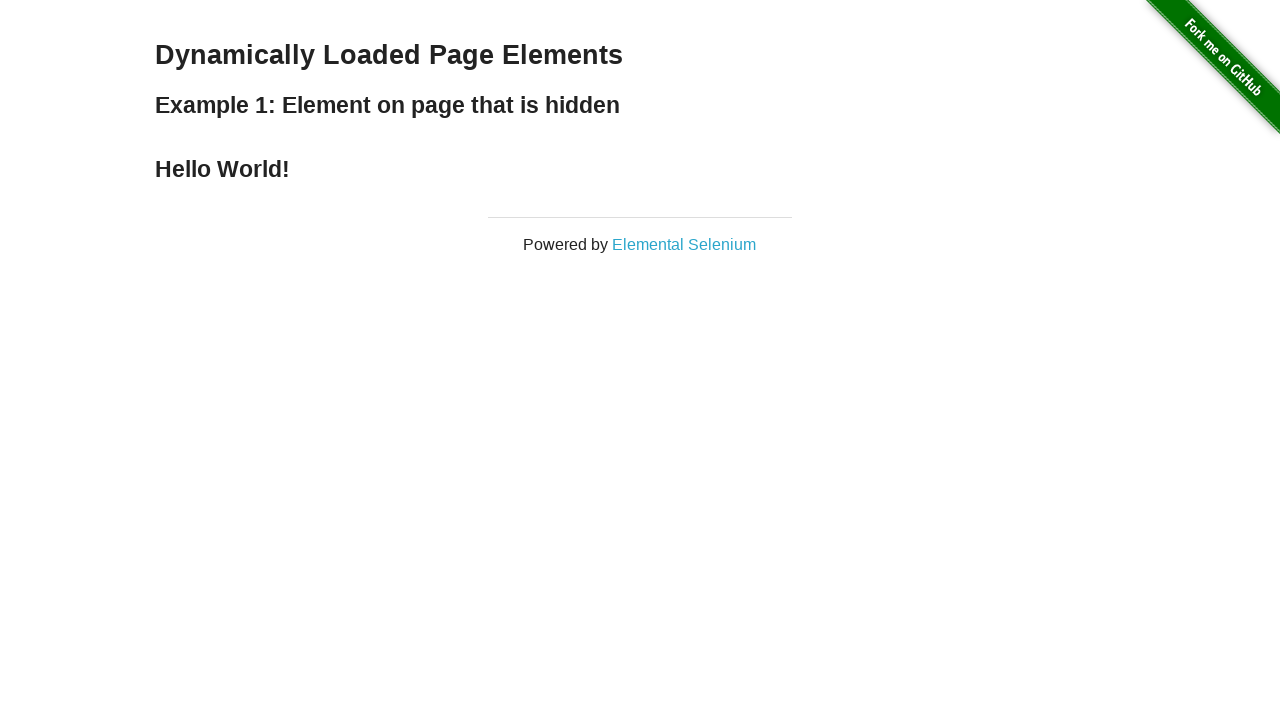

Retrieved text content from finish element
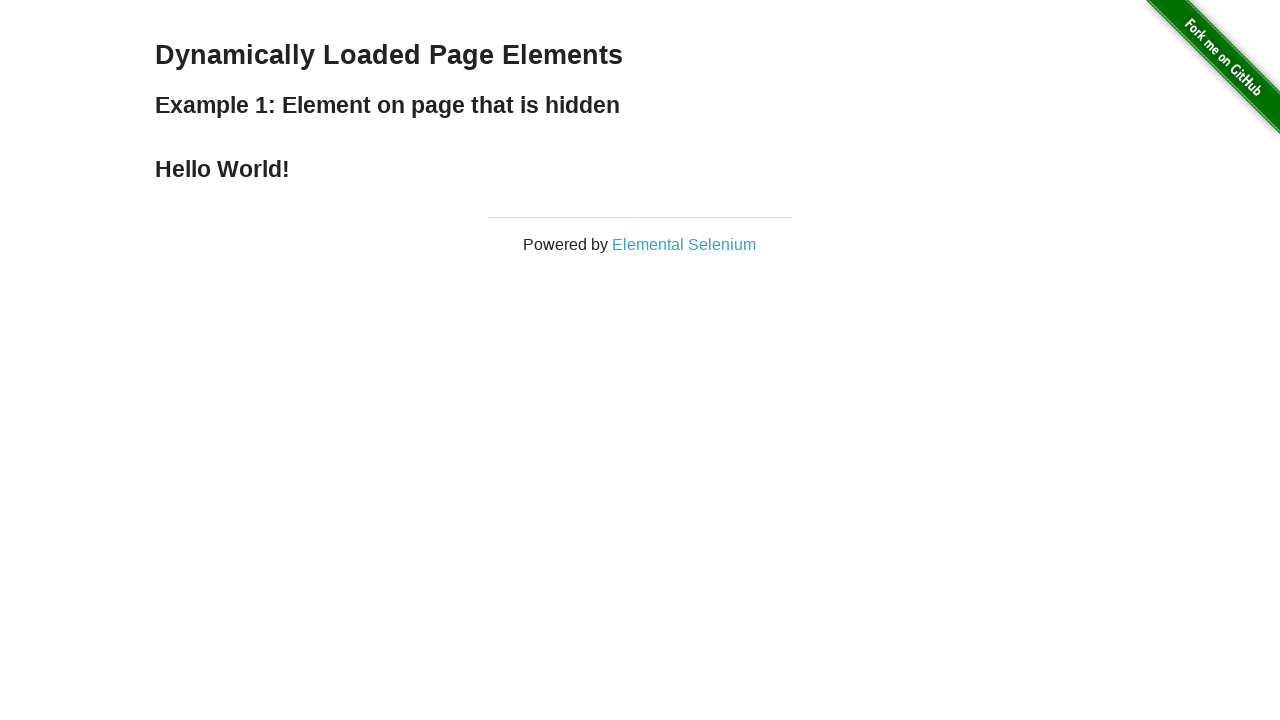

Verified finish element contains 'Hello World!' text
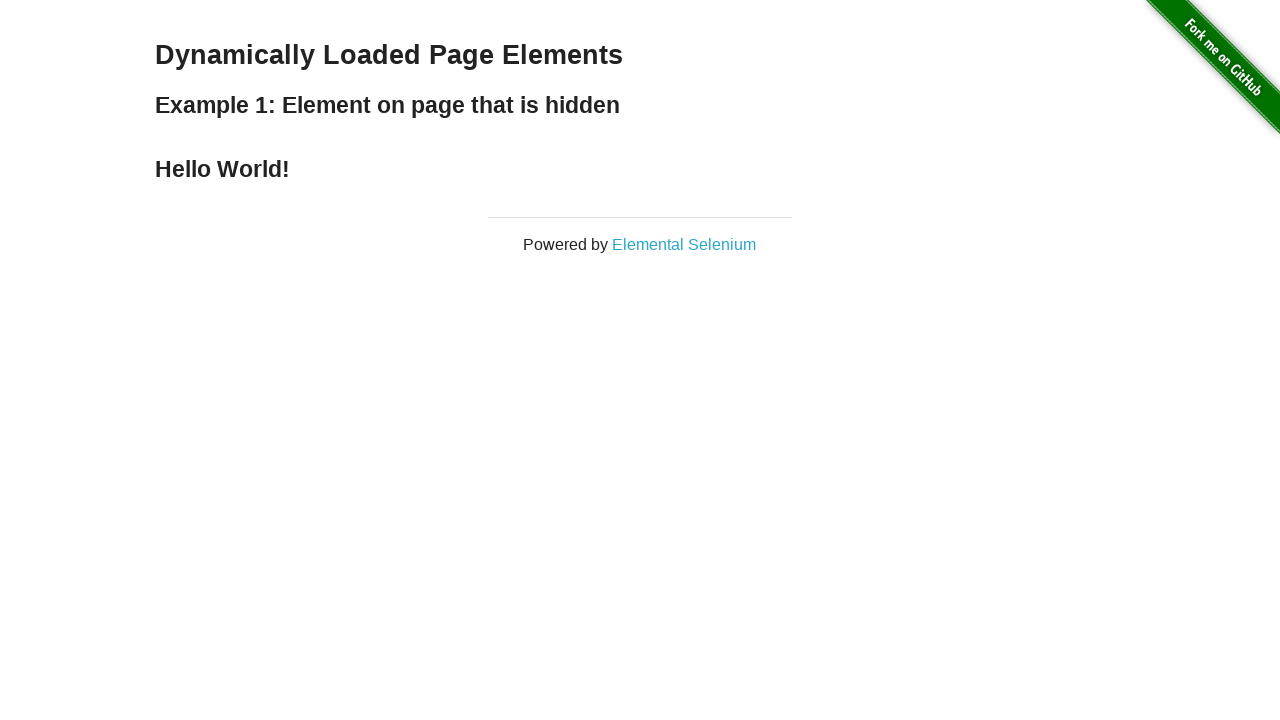

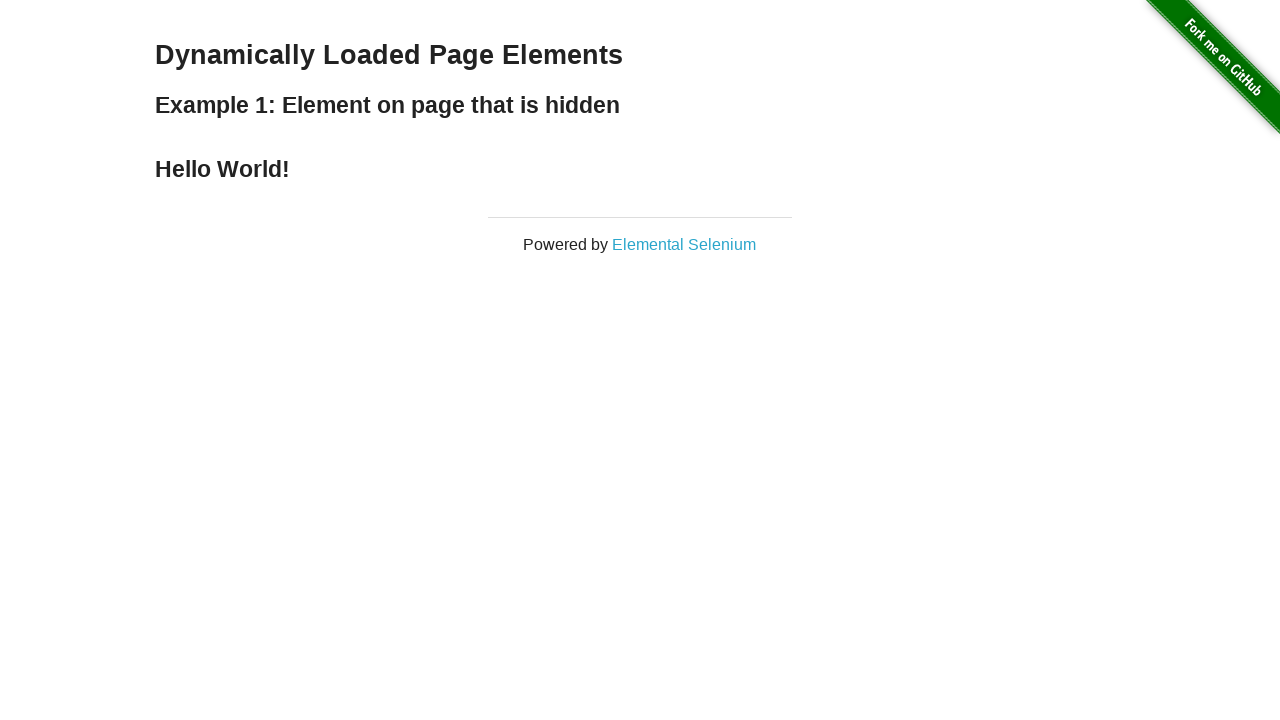